Tests a registration form by filling out all fields including name, address, email, phone, gender, hobbies, languages, skills, country, date of birth, and password, then submitting the form.

Starting URL: https://demo.automationtesting.in/Register.html

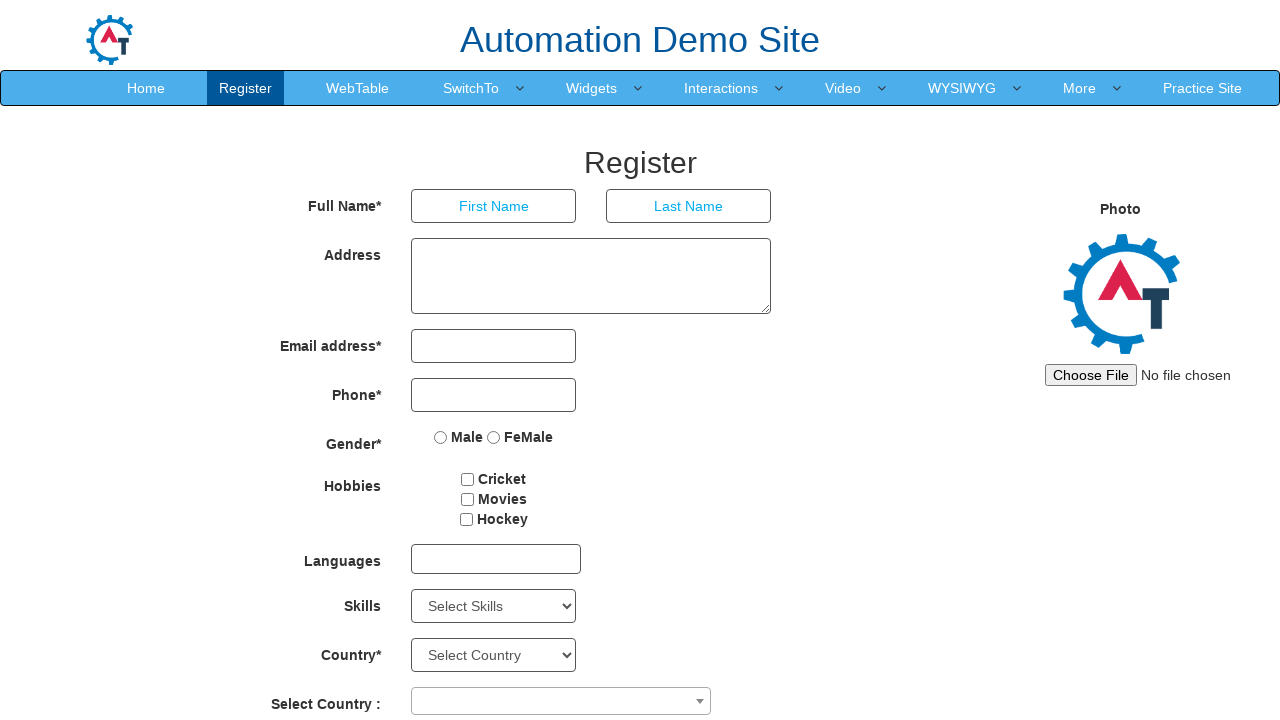

Filled first name field with 'Name' on input[placeholder='First Name']
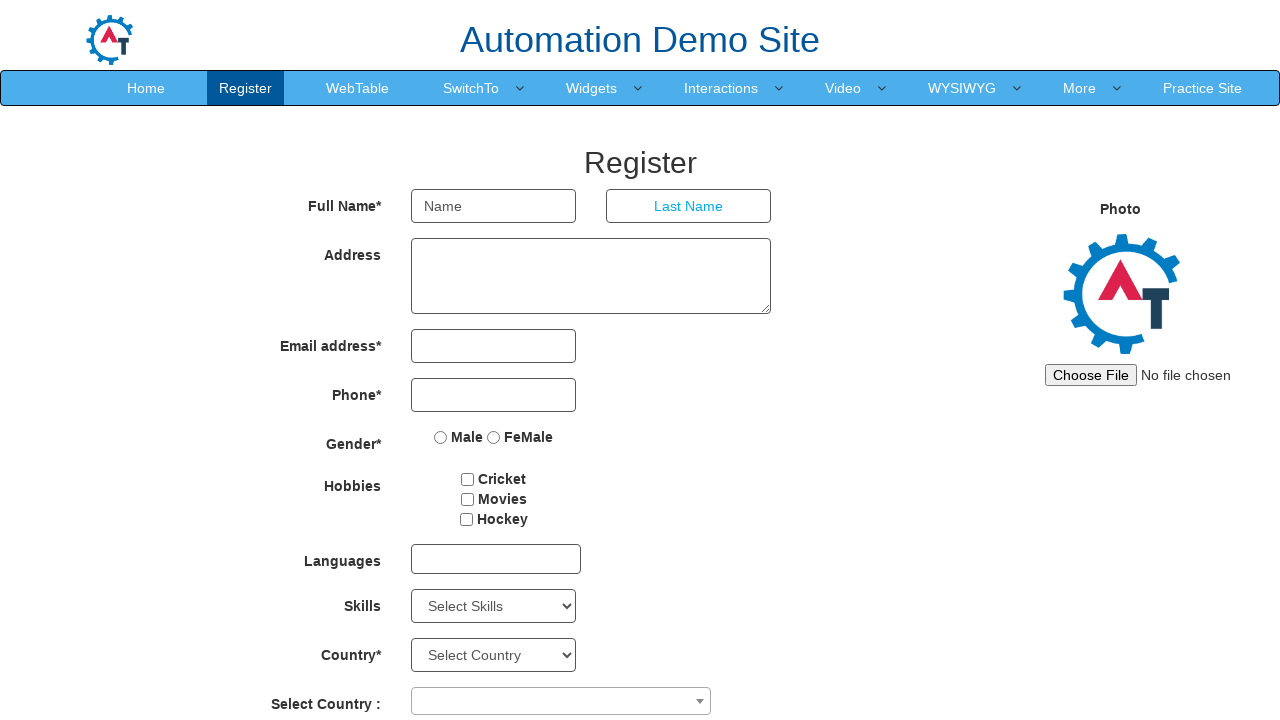

Filled last name field with 'SecondName' on input[placeholder='Last Name']
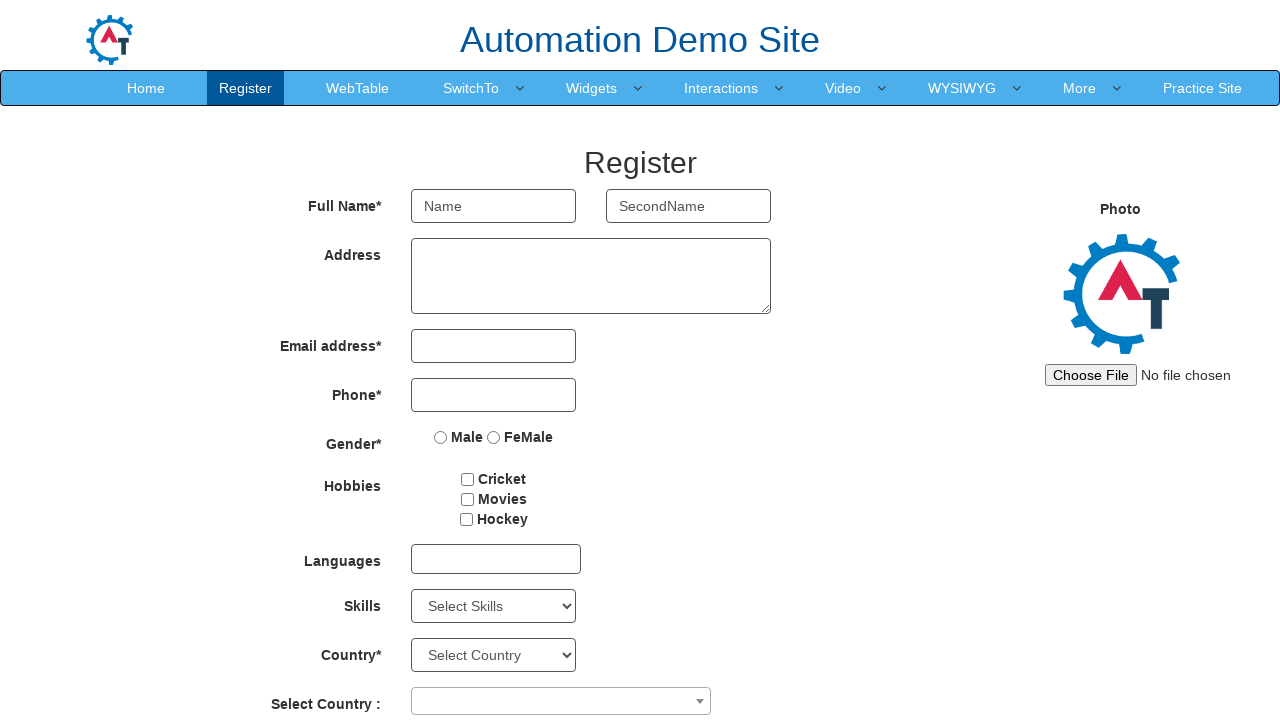

Filled address field with Brazilian address on textarea[ng-model='Adress']
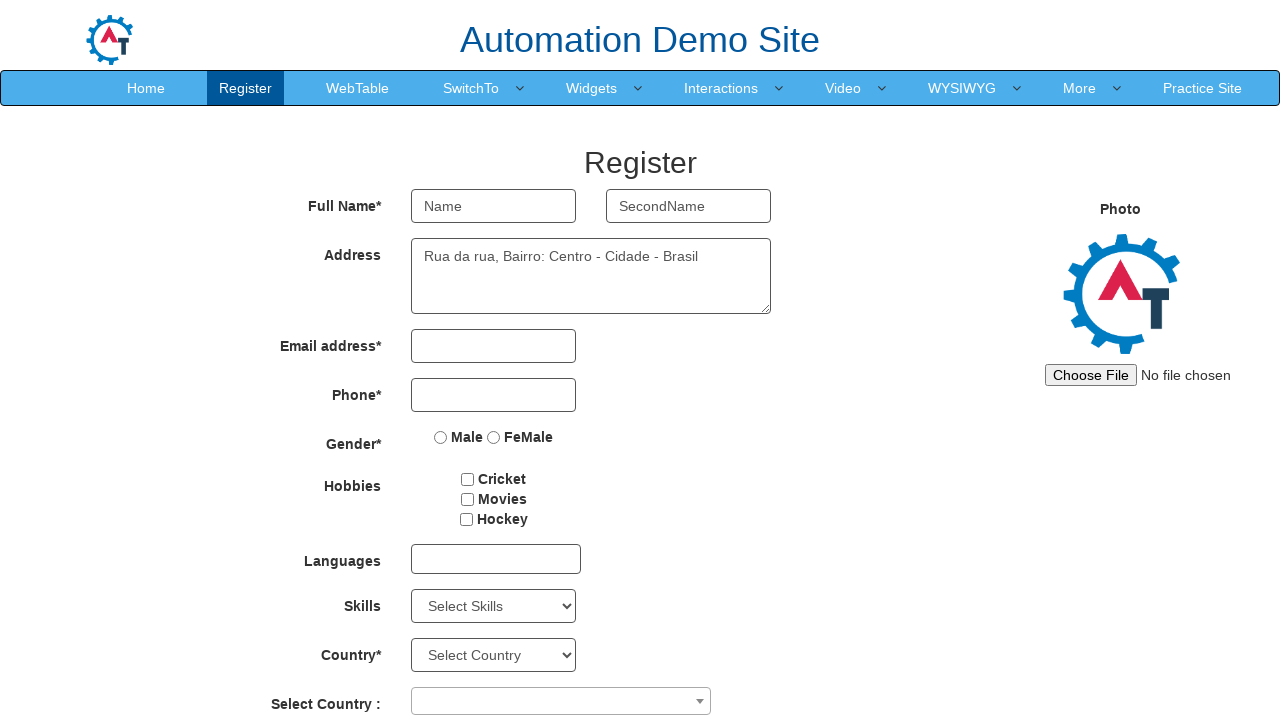

Filled email field with 'email@email' on input[ng-model='EmailAdress']
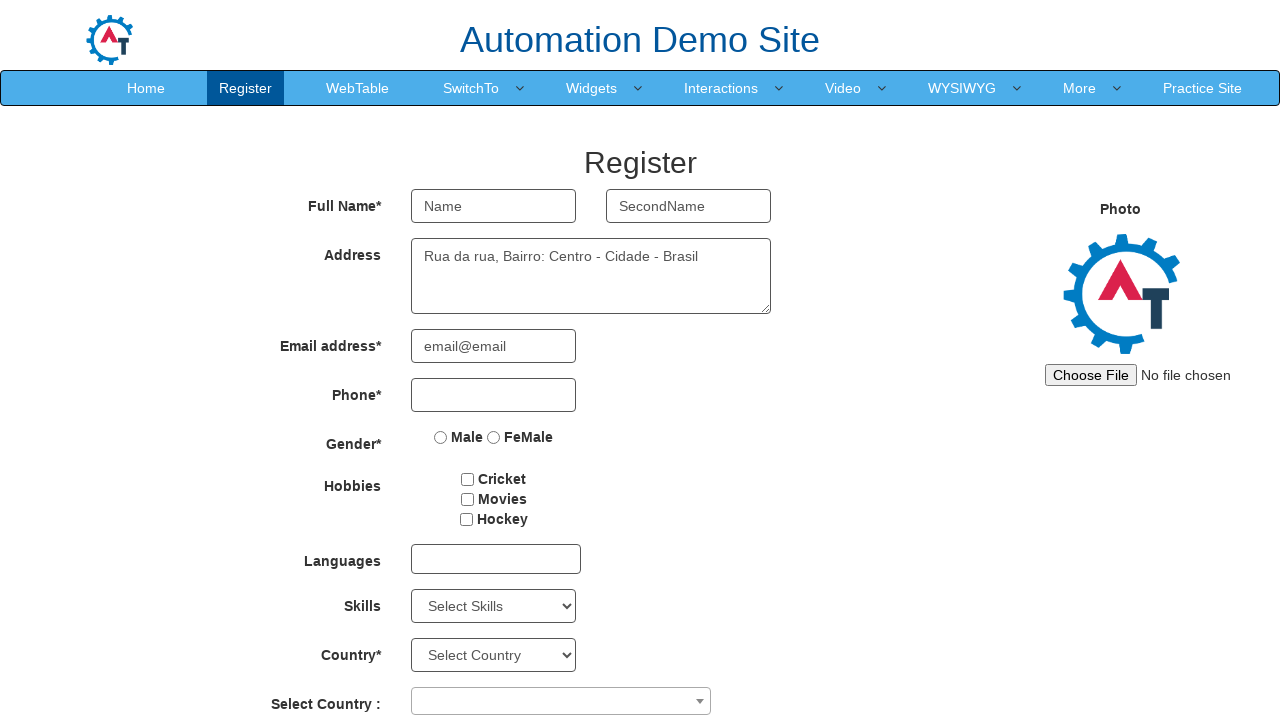

Filled phone field with '1234567890' on input[ng-model='Phone']
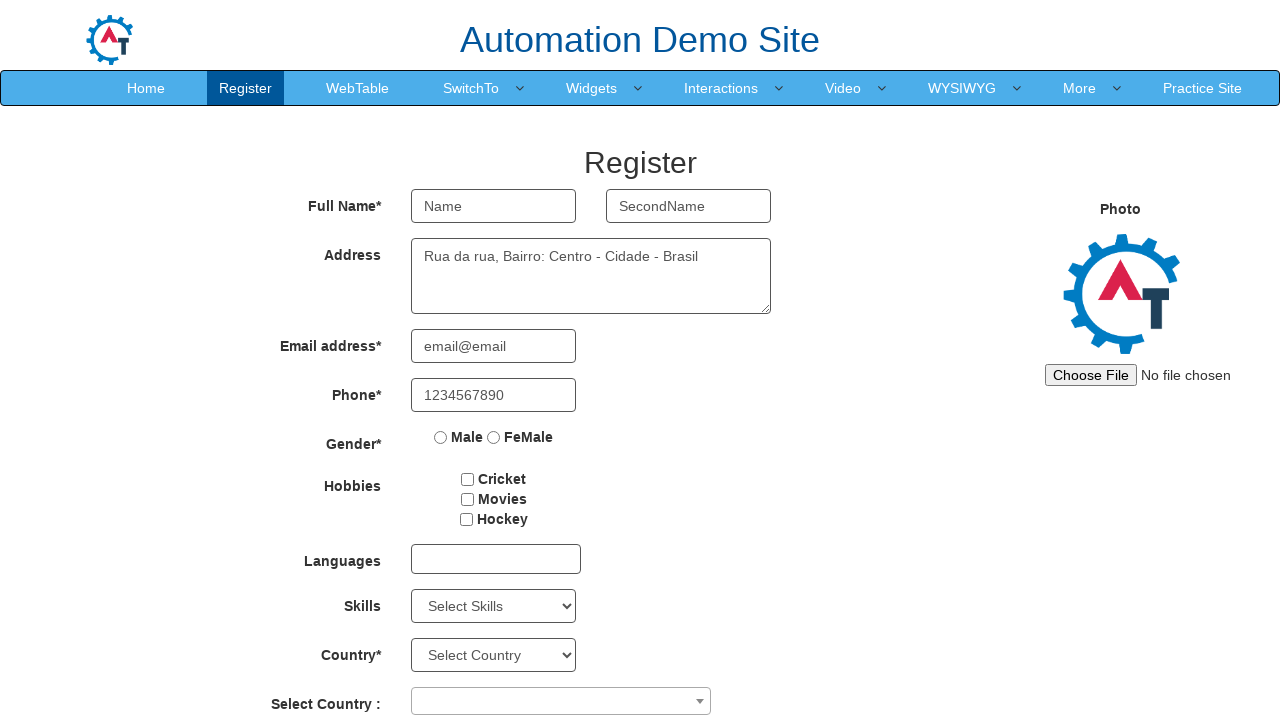

Selected Male gender option at (441, 437) on input[value='Male']
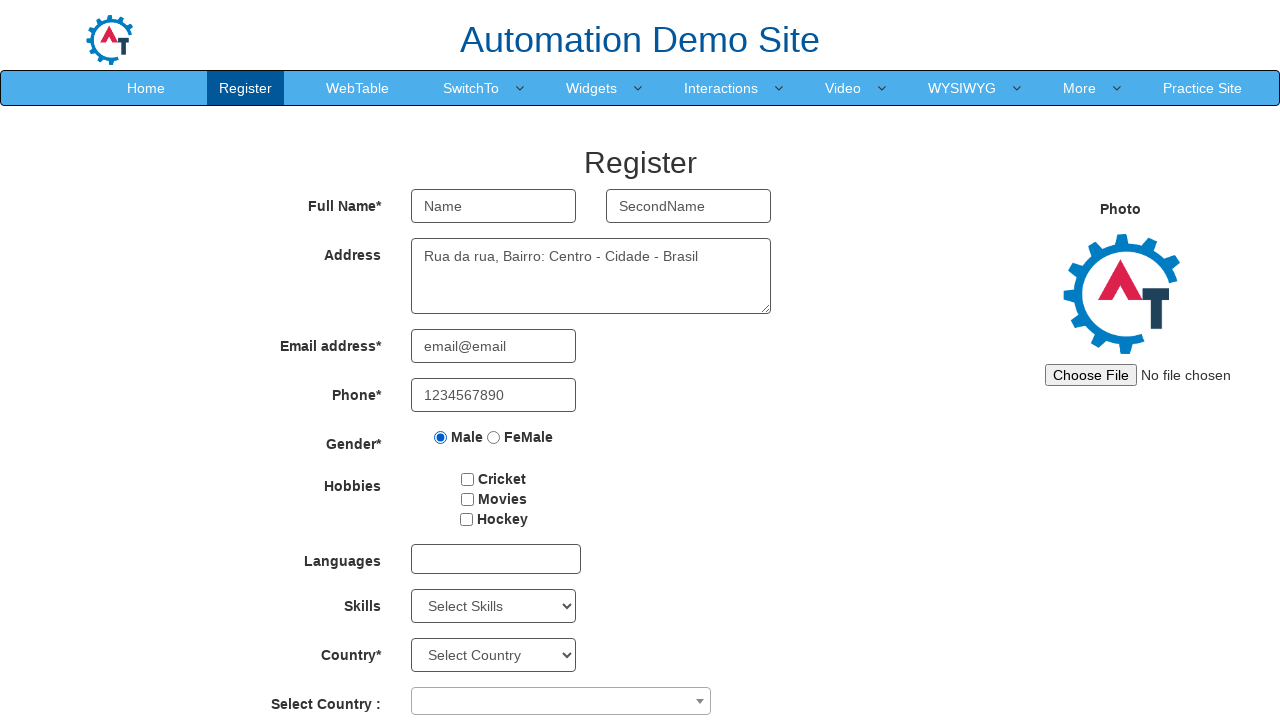

Selected Cricket hobby at (468, 479) on input#checkbox1
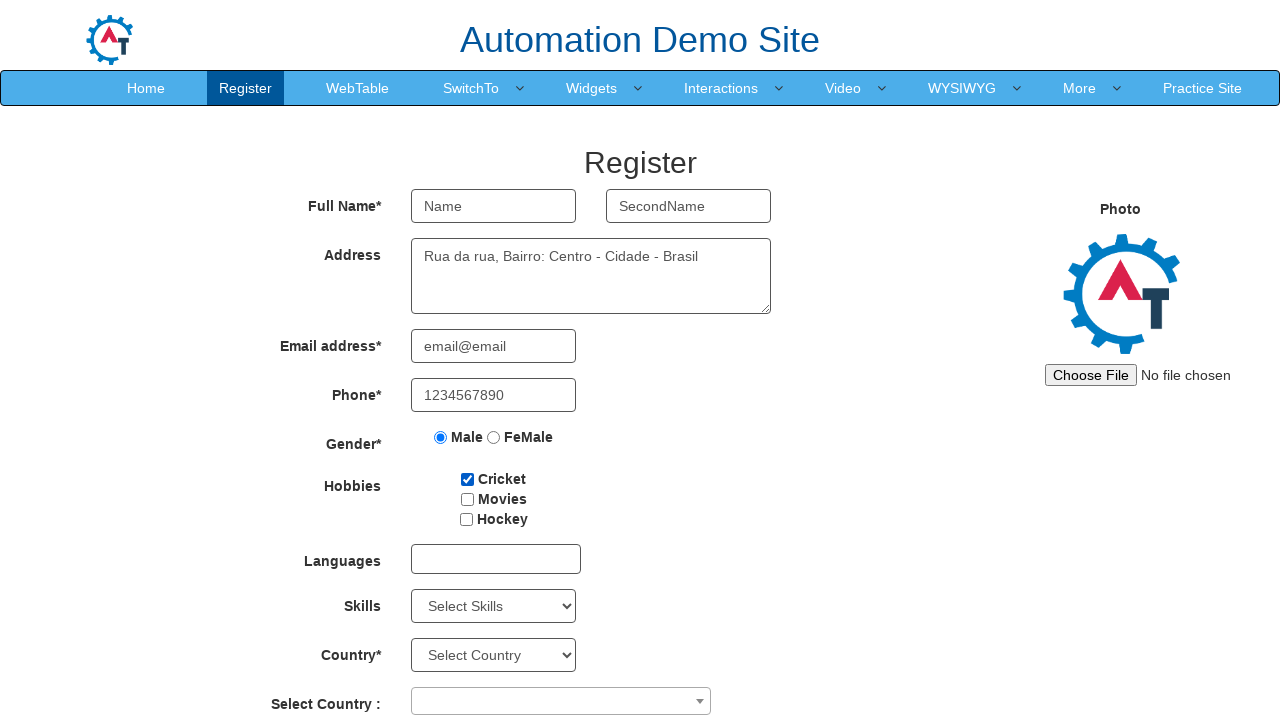

Selected Movies hobby at (467, 499) on input#checkbox2
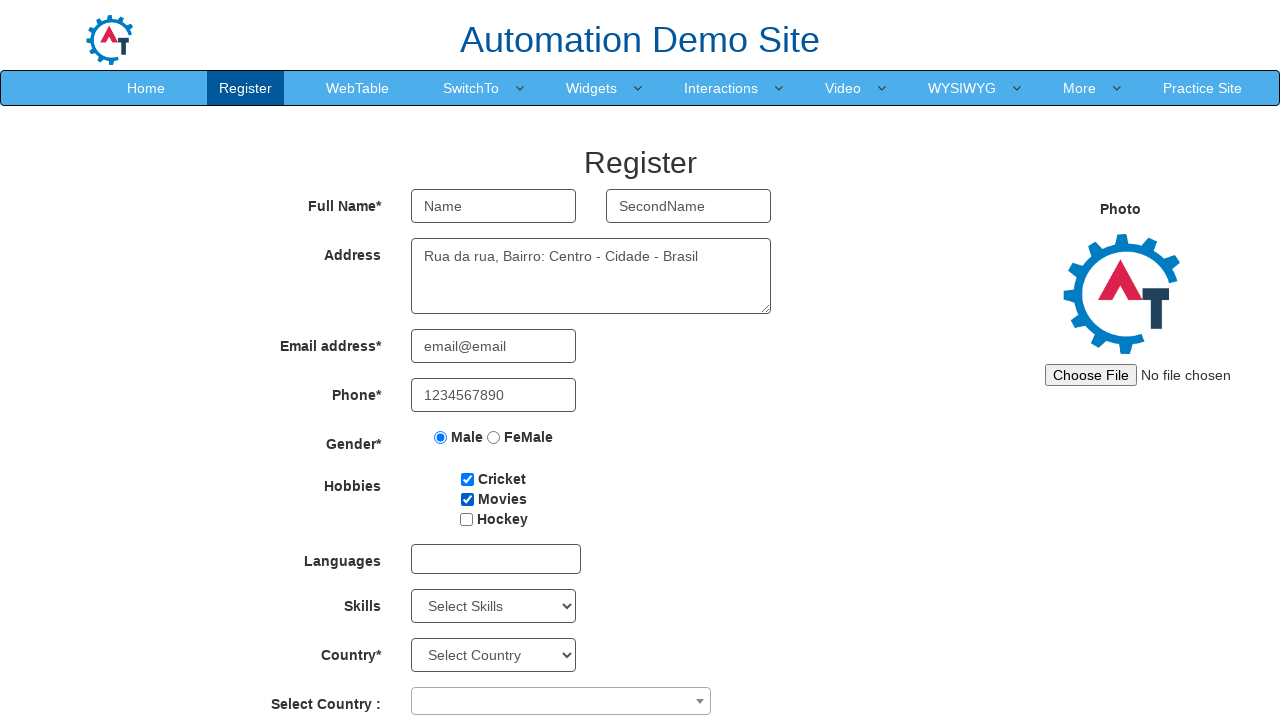

Opened languages dropdown menu at (496, 559) on #msdd
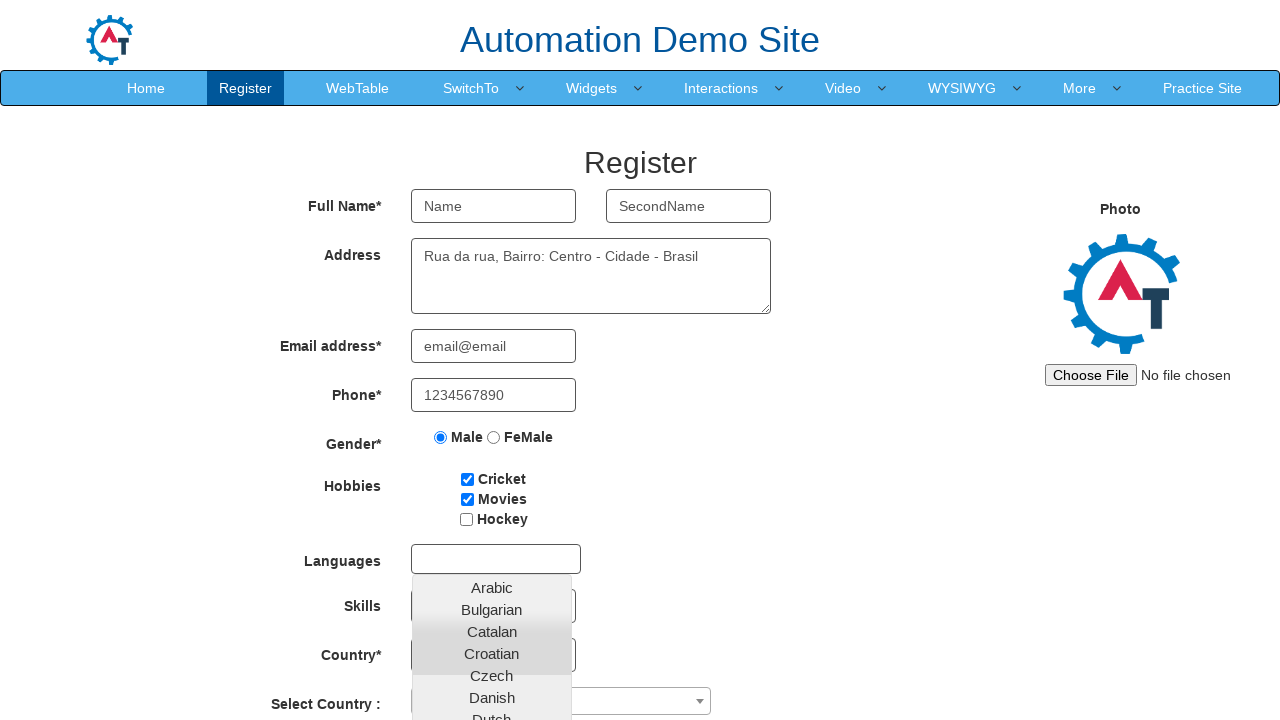

Selected Portuguese language at (492, 688) on a:has-text('Portuguese')
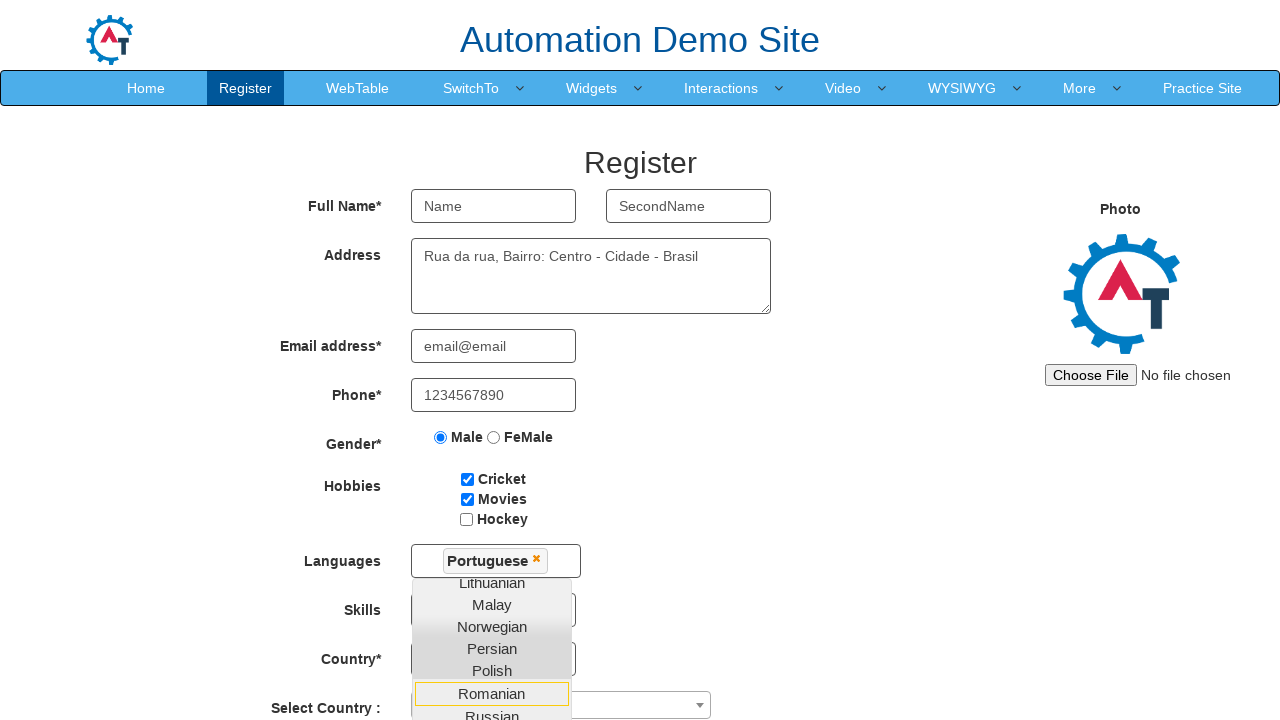

Selected English language at (492, 692) on a:has-text('English')
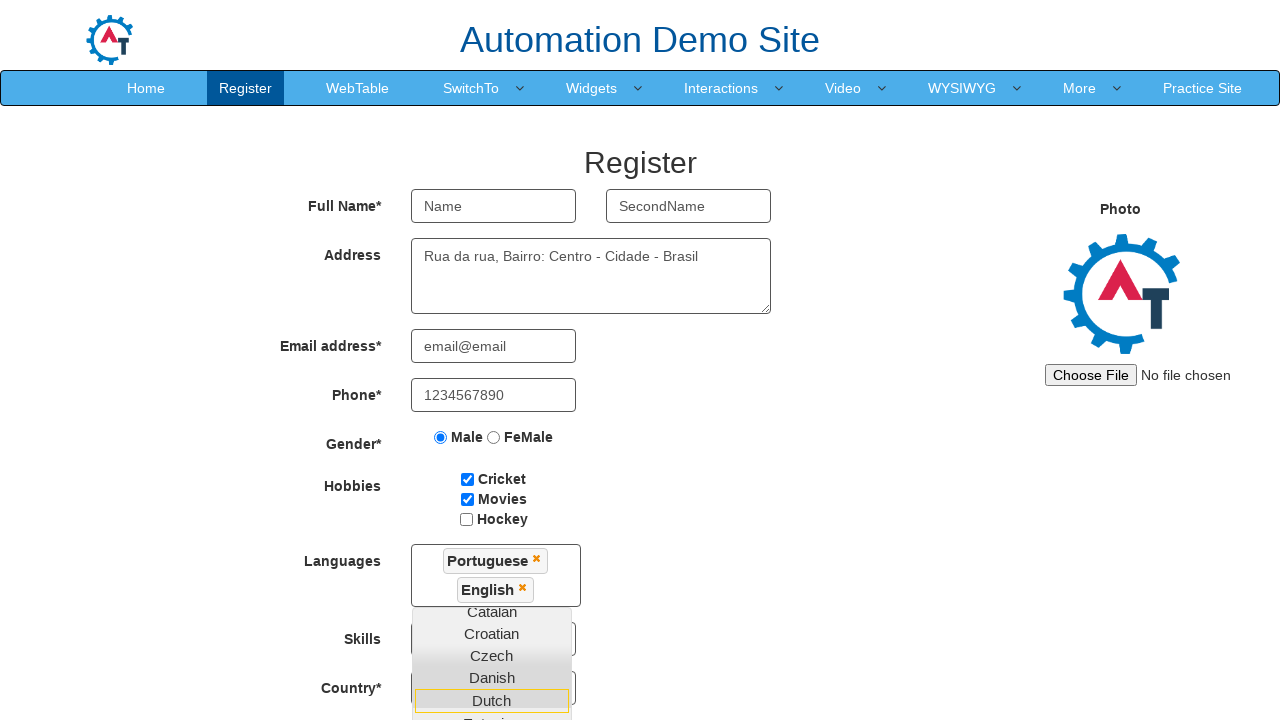

Selected Spanish language at (492, 712) on a:has-text('Spanish')
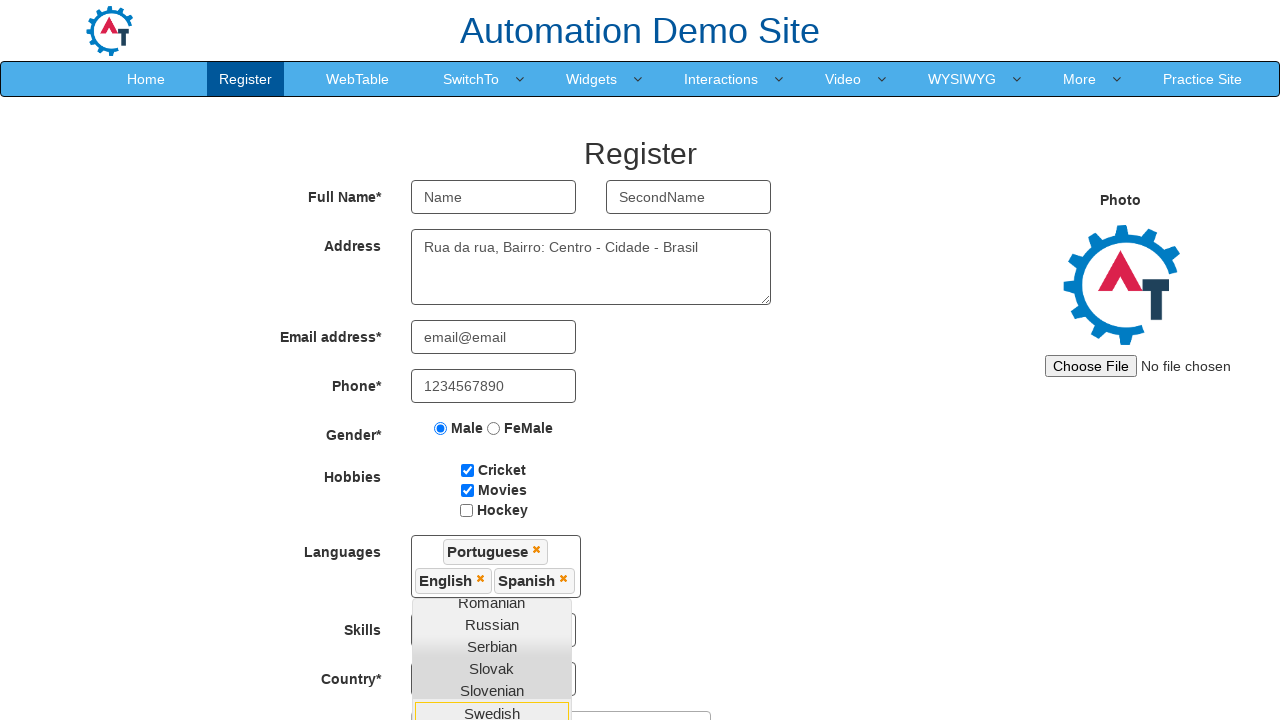

Selected Javascript from skills dropdown on #Skills
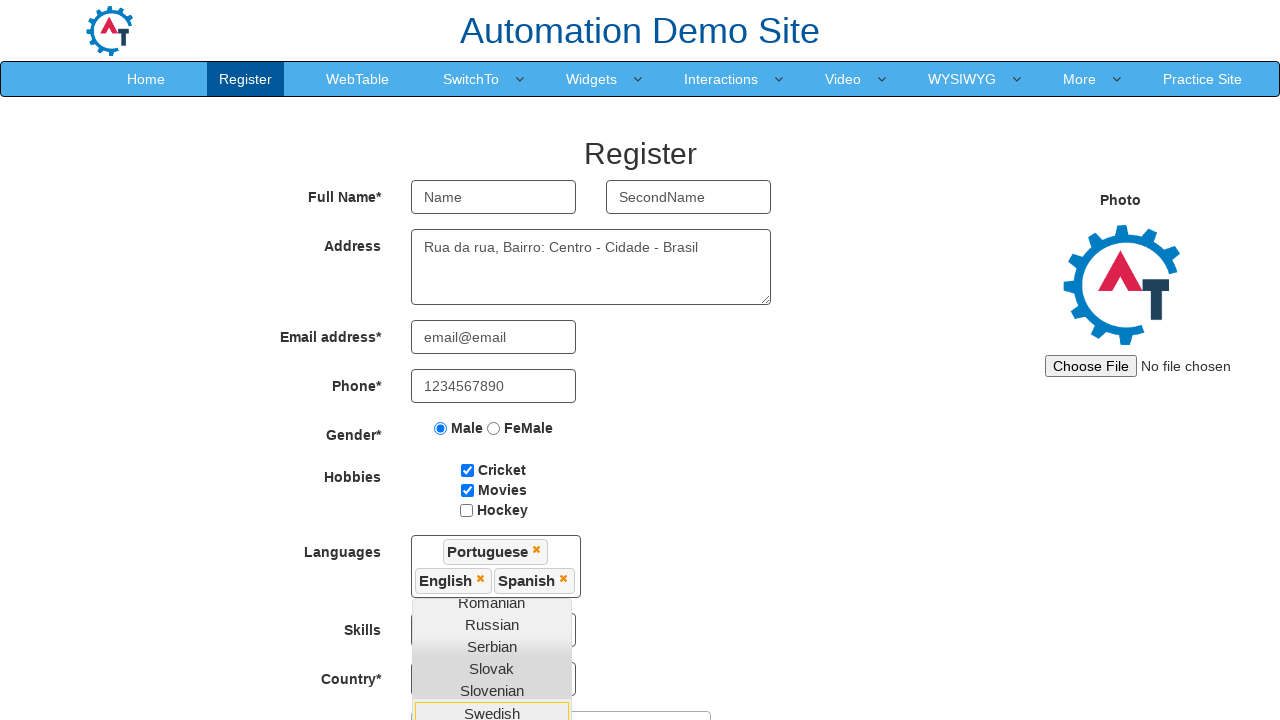

Selected United States of America from country dropdown on #country
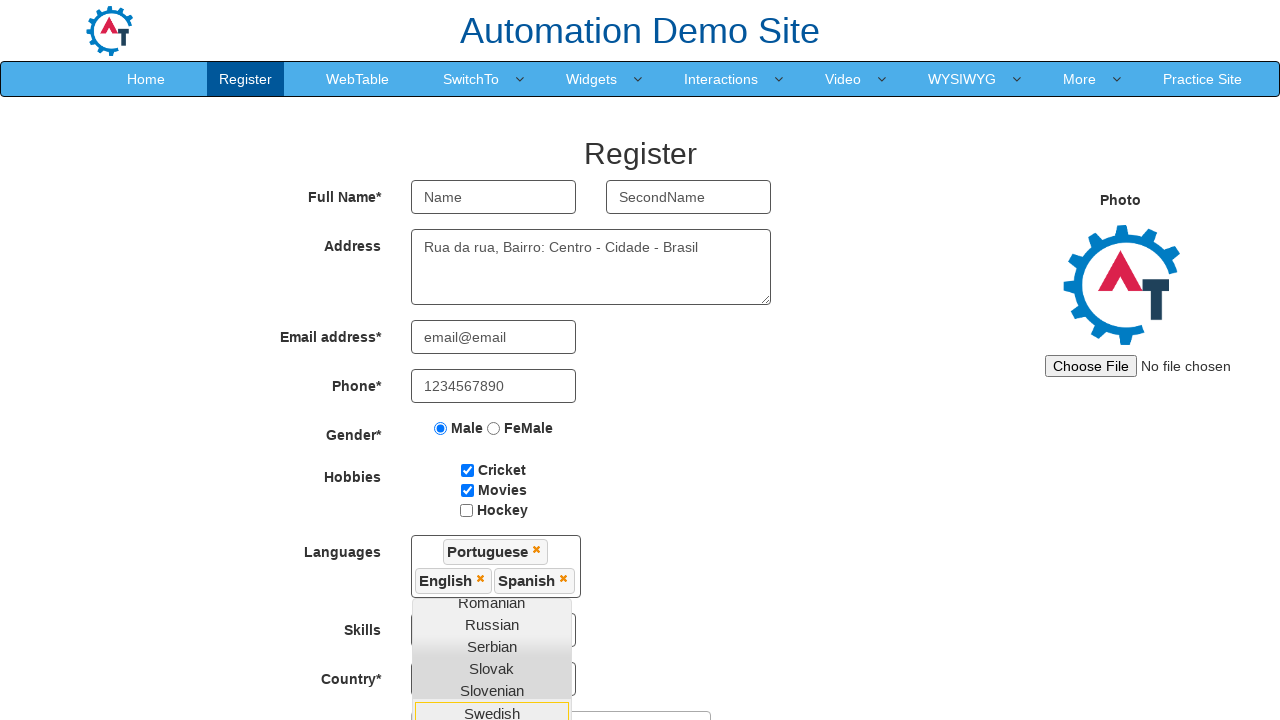

Selected birth year 1992 on #yearbox
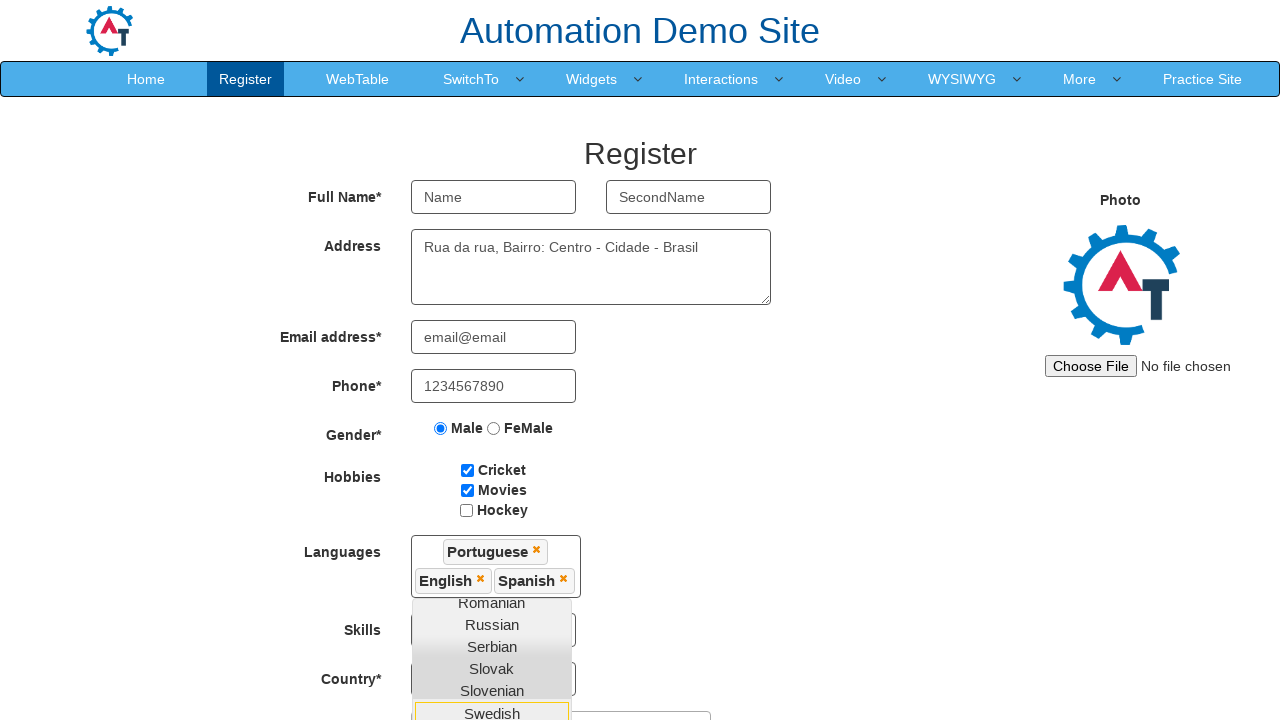

Selected birth month March on select[ng-model='monthbox']
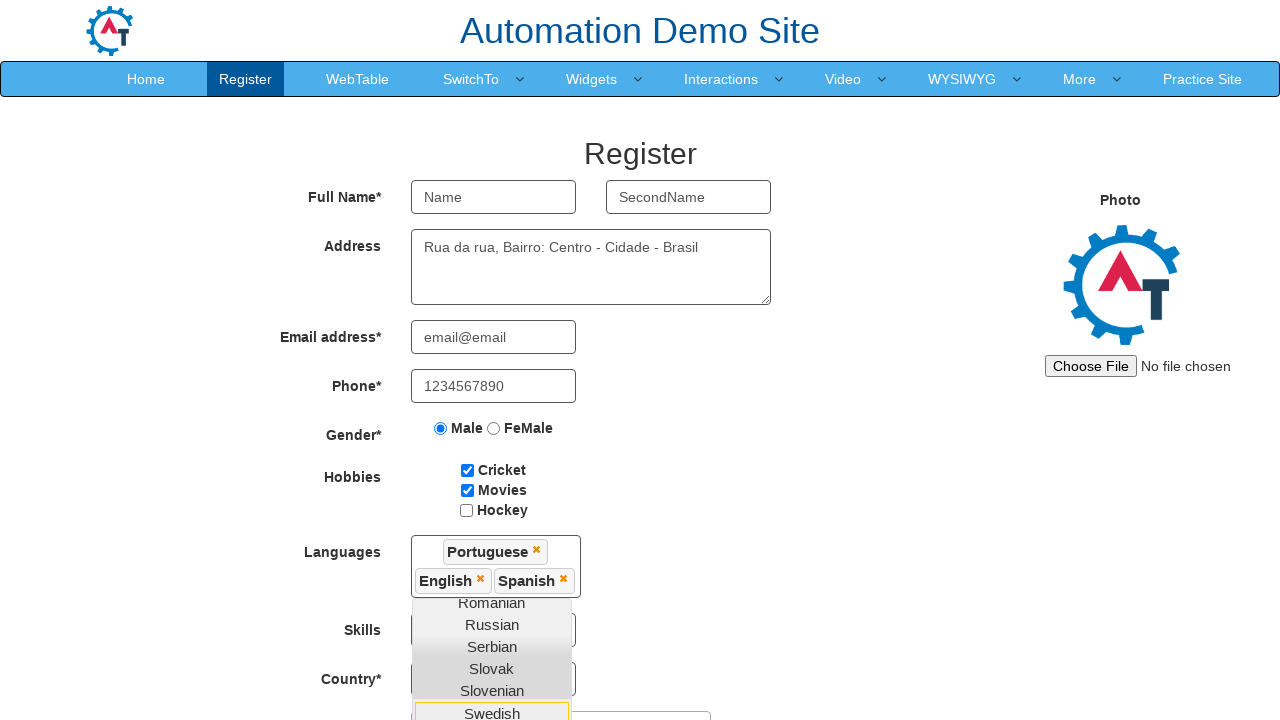

Selected birth day 29 on #daybox
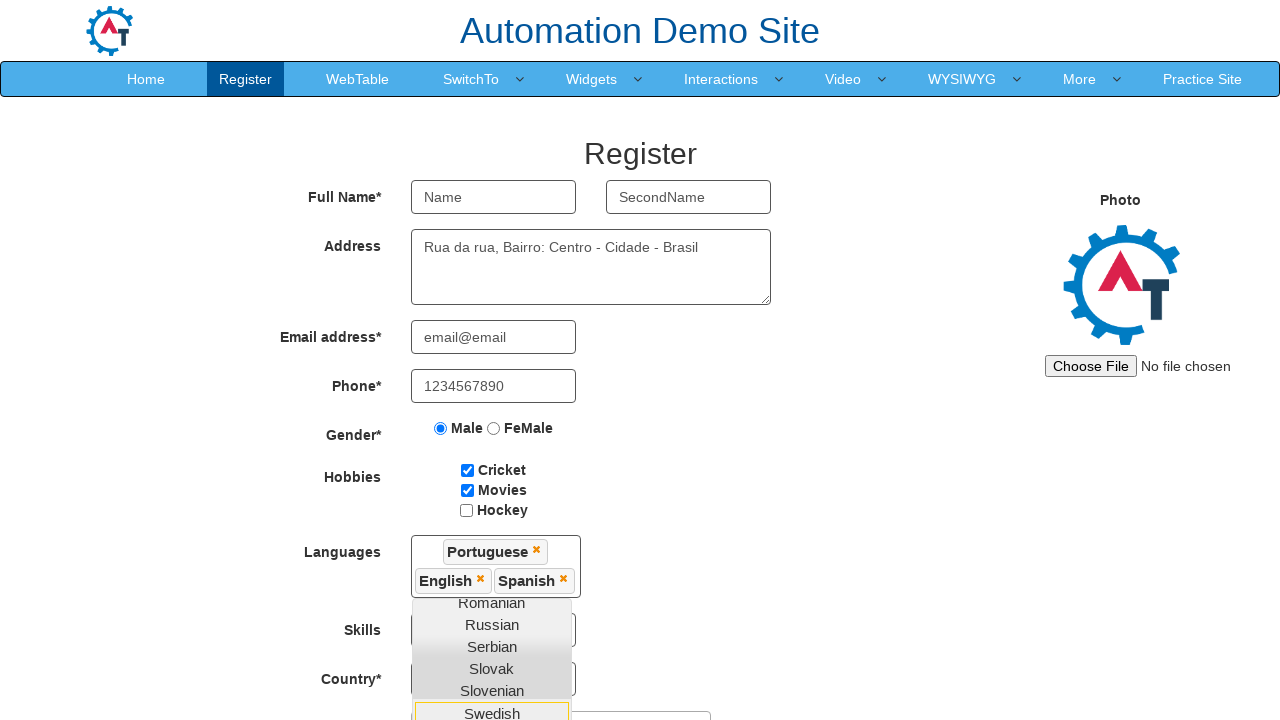

Filled password field with 'Abc123' on #firstpassword
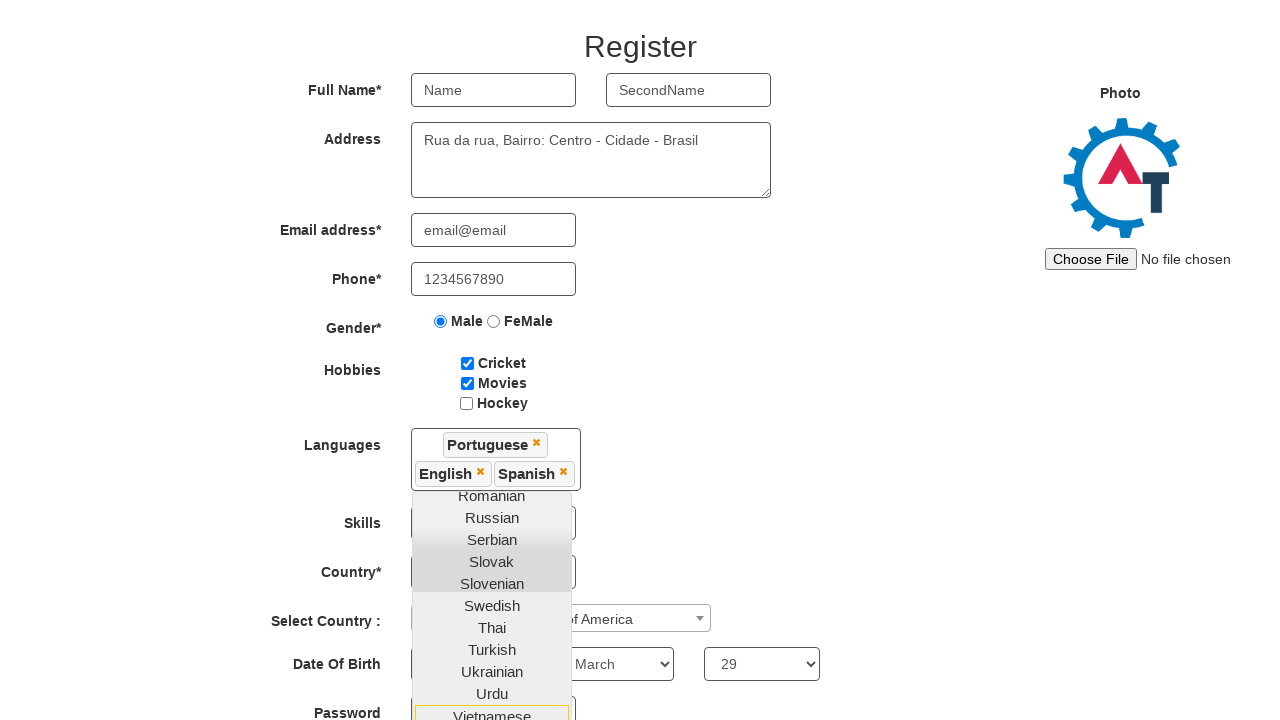

Filled password confirmation field with 'Abc123' on #secondpassword
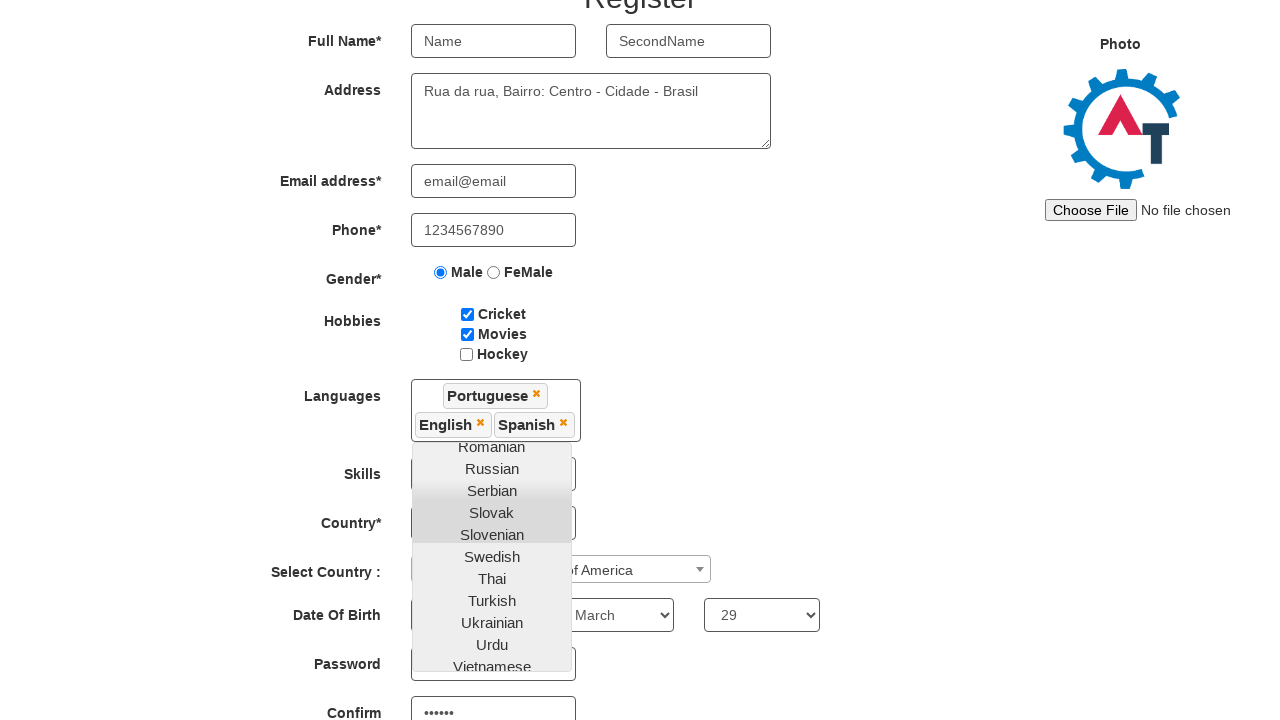

Clicked submit button to register at (572, 623) on #submitbtn
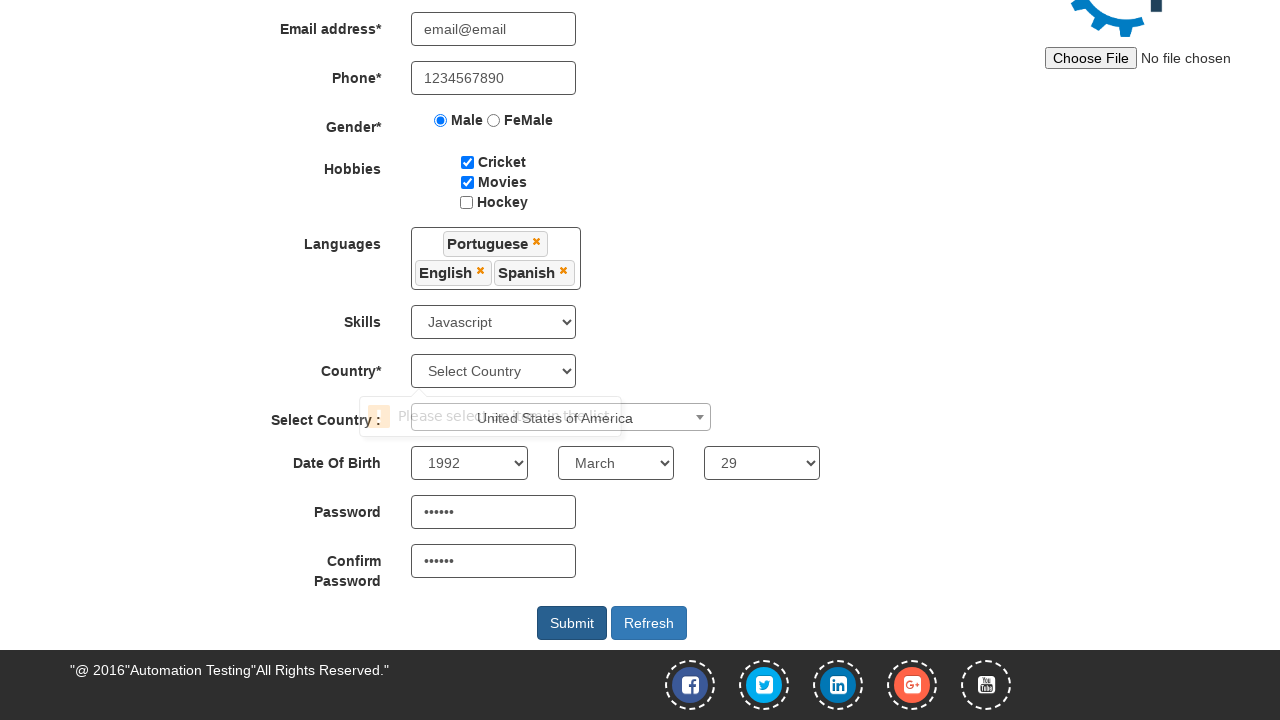

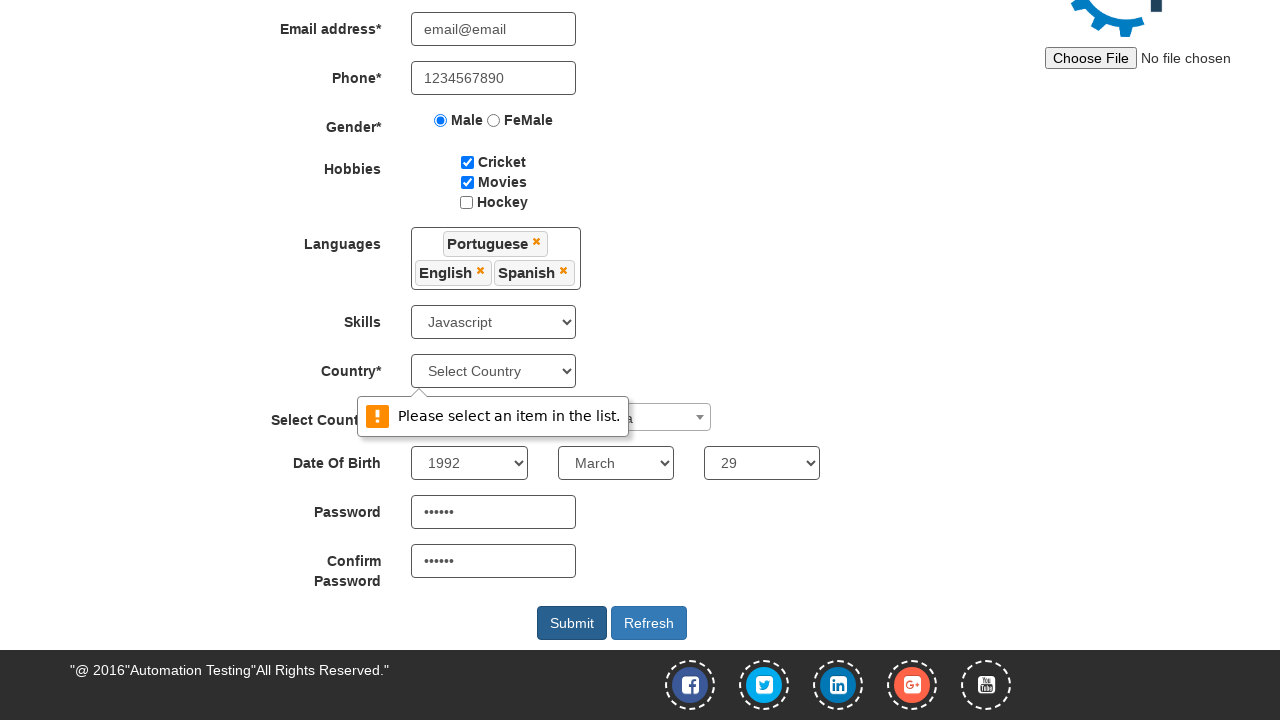